Tests handling of iframes by navigating into frames and nested frames, clicking buttons inside them, and verifying the interactions work correctly

Starting URL: https://www.leafground.com/frame.xhtml

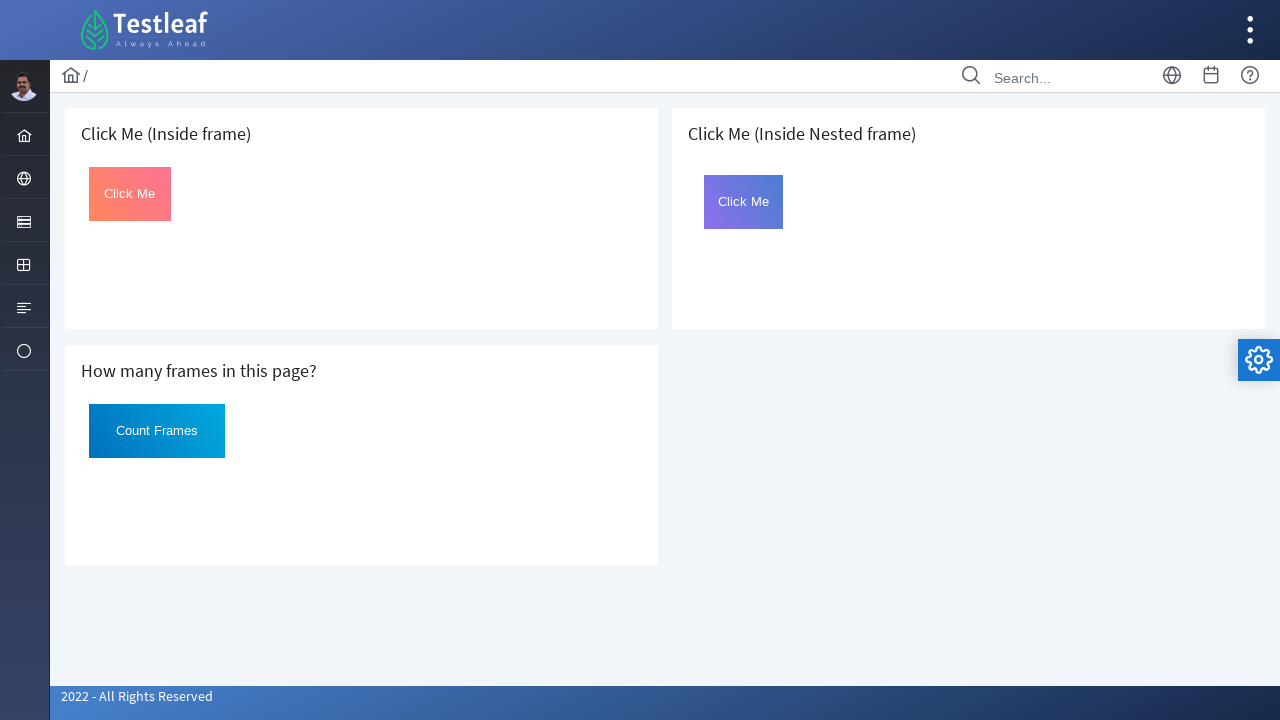

Located the first iframe on the page
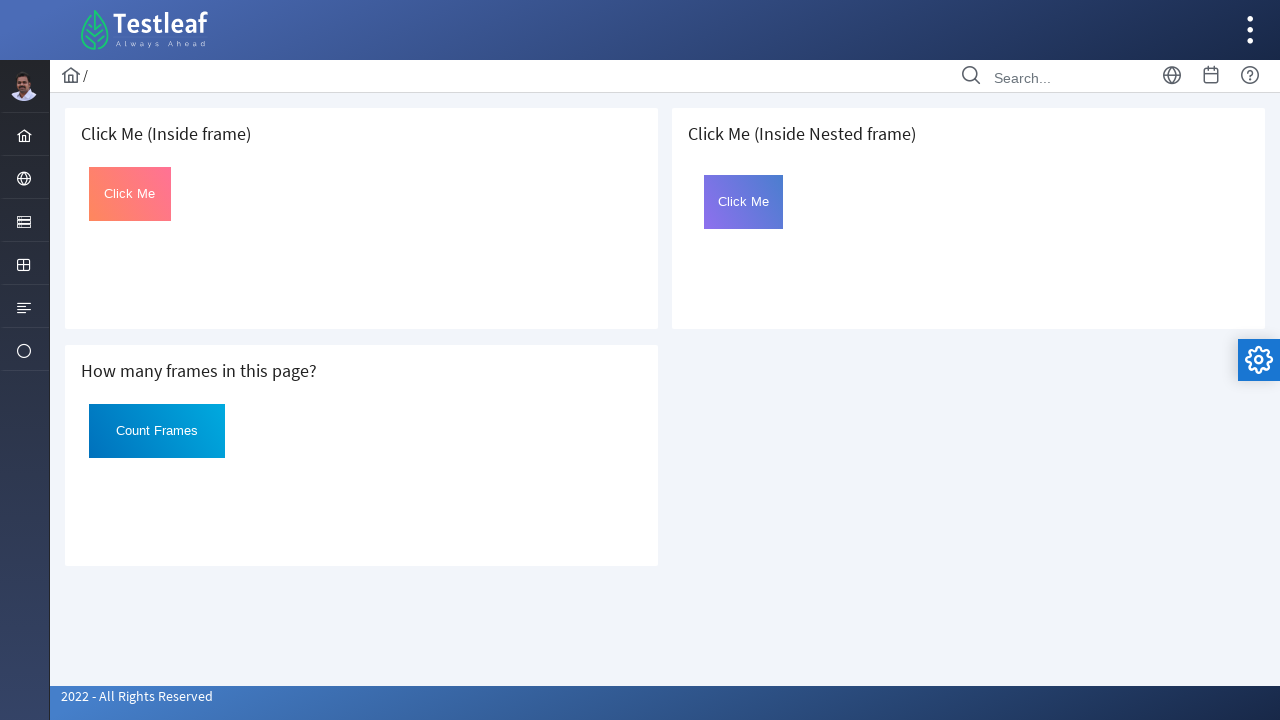

Located the Click button inside the first iframe
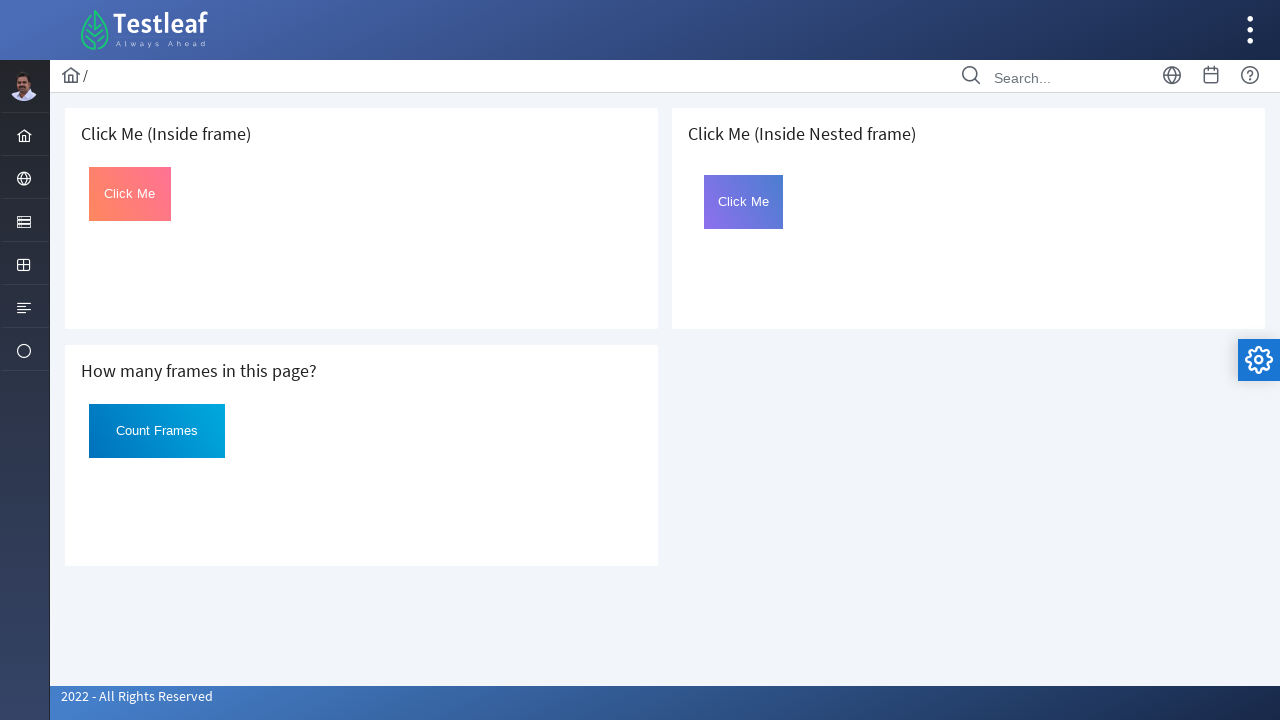

Clicked the button inside the first iframe at (130, 194) on xpath=//iframe >> nth=0 >> internal:control=enter-frame >> #Click
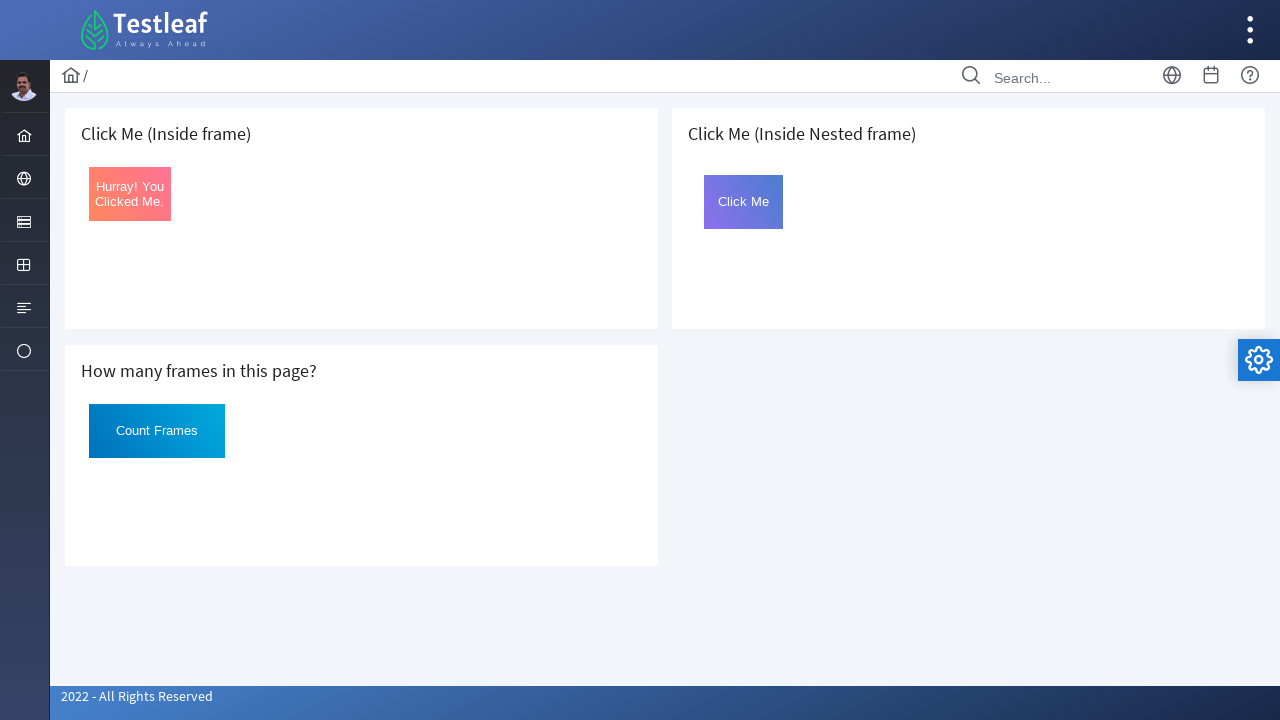

Located the outer frame (third iframe on the page)
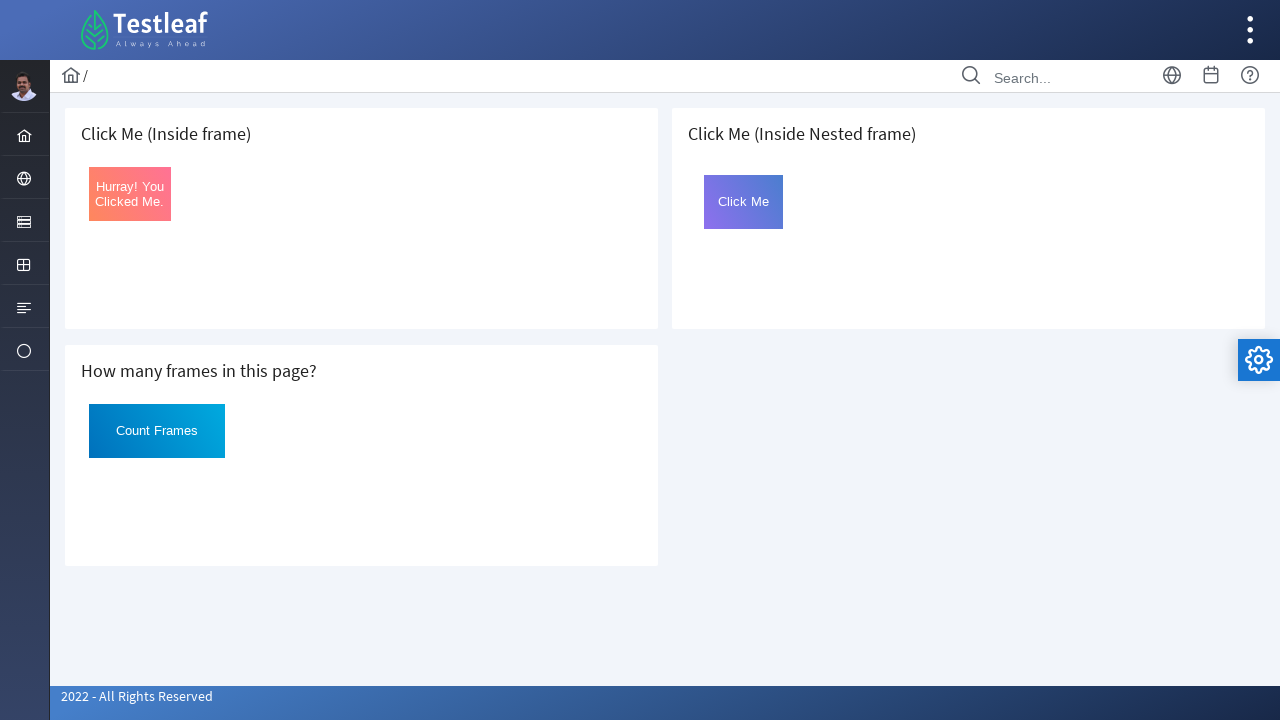

Located the nested inner frame (frame2) inside the outer frame
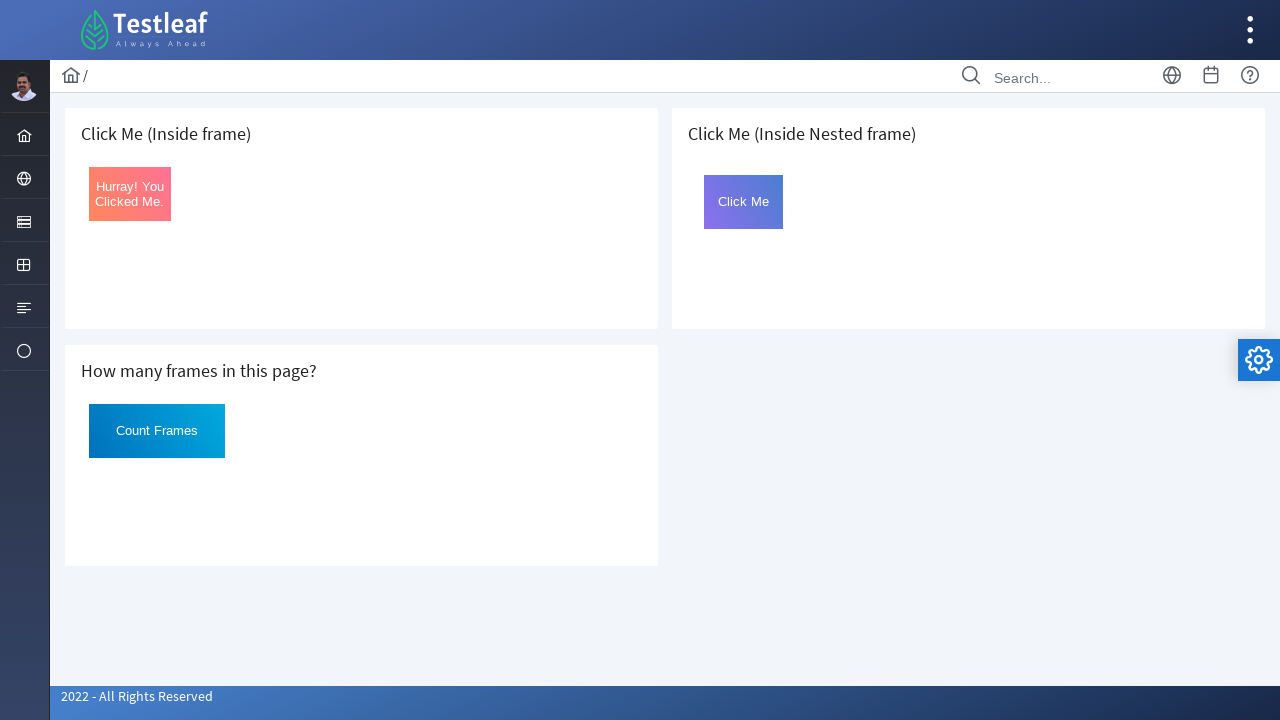

Located the Click button inside the nested inner frame
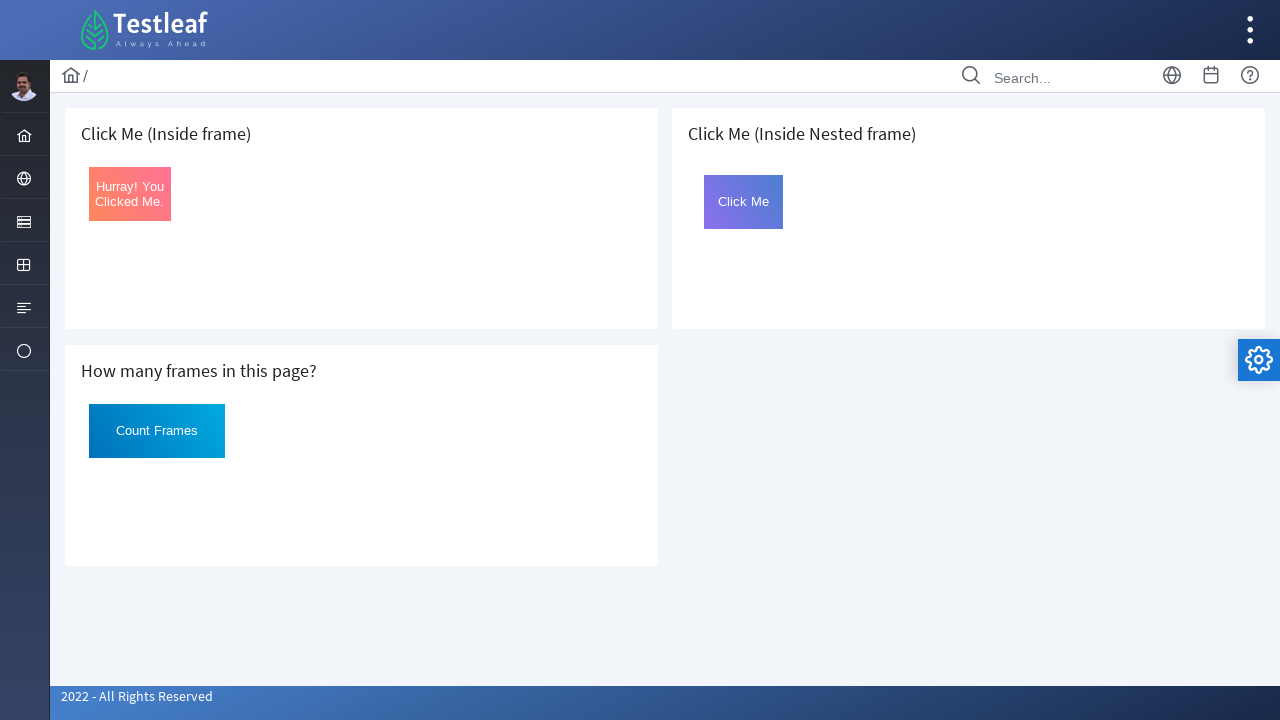

Clicked the button inside the nested inner frame at (744, 202) on xpath=//iframe >> nth=2 >> internal:control=enter-frame >> #frame2 >> internal:c
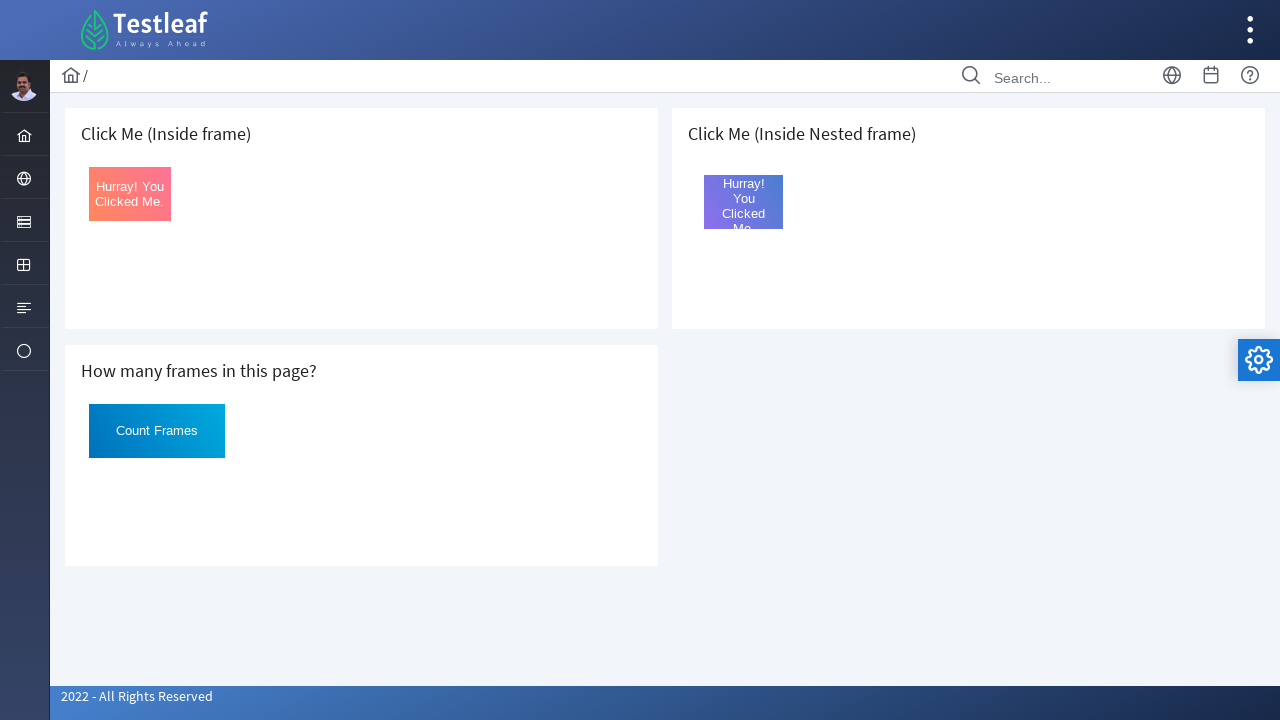

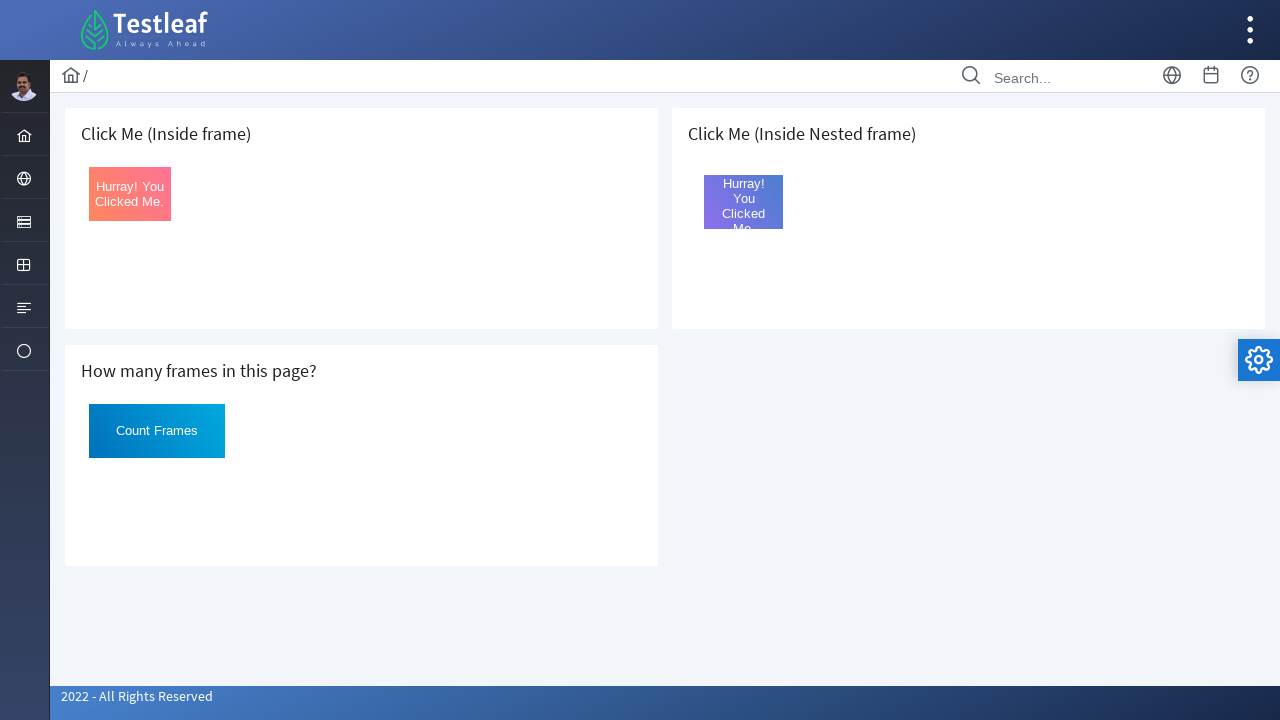